Navigates to the Python.org website, verifies the page title contains "Python", and clicks on the news section

Starting URL: https://www.python.org

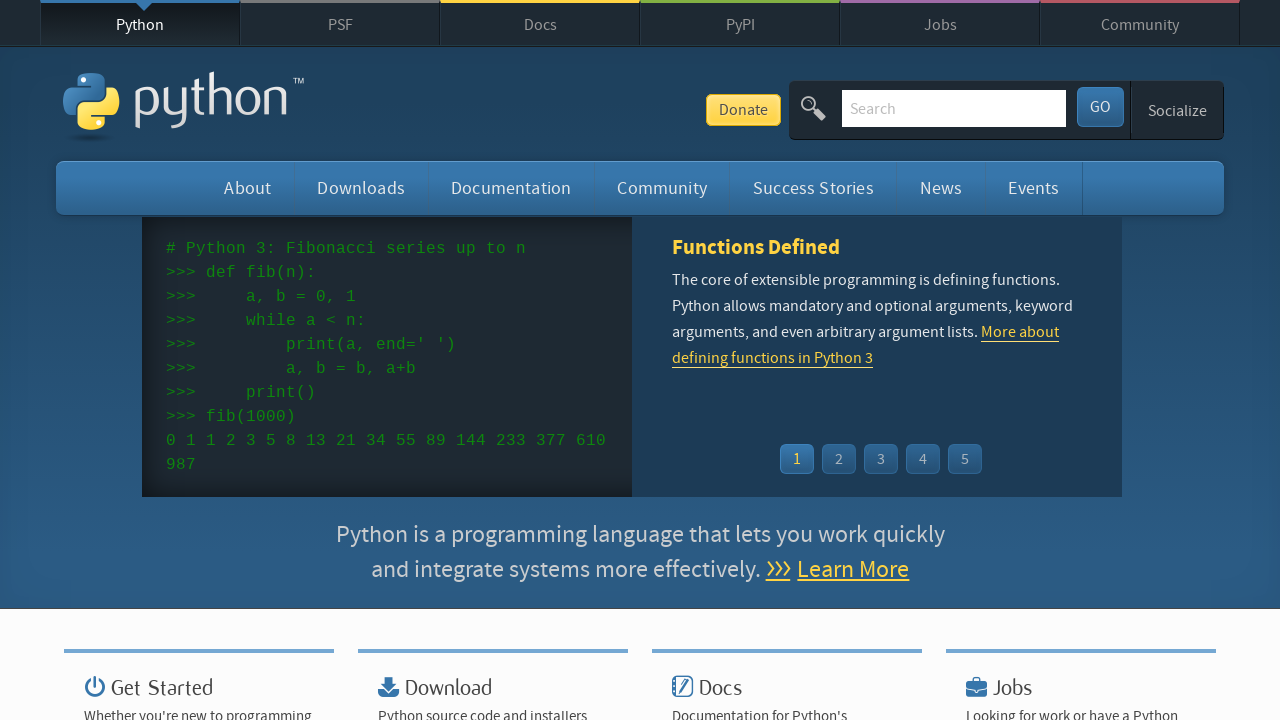

Navigated to https://www.python.org
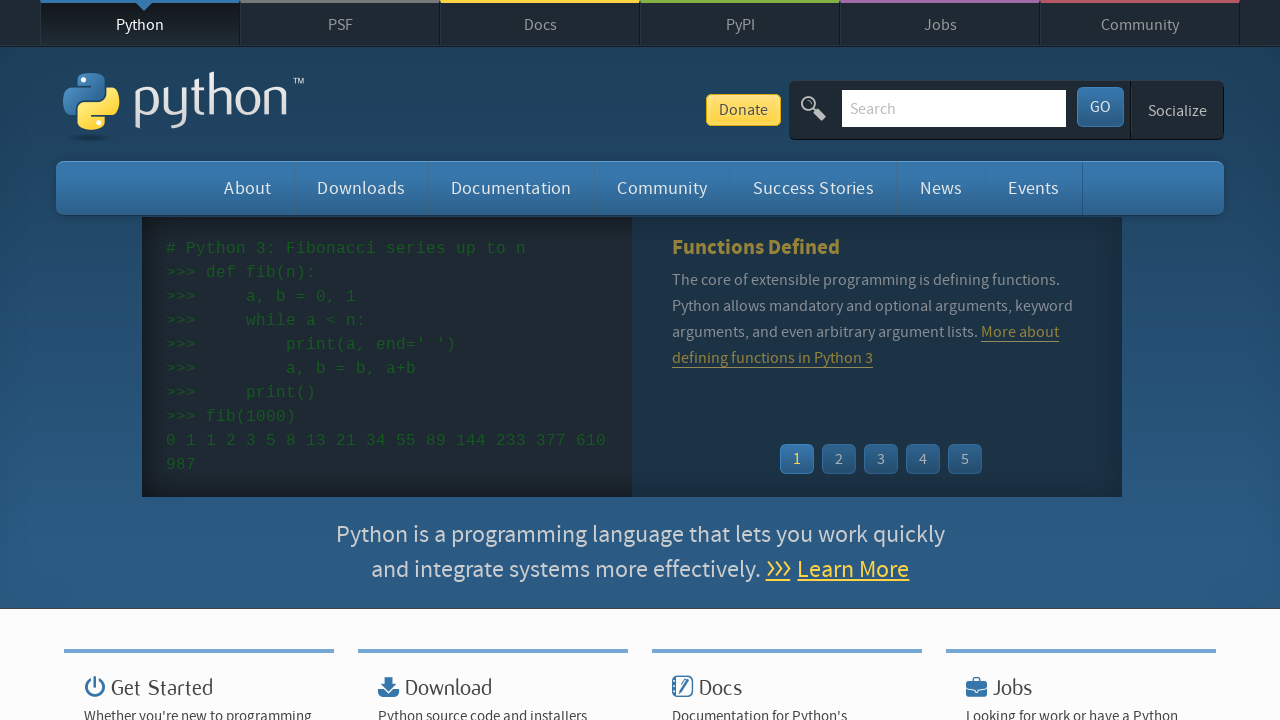

Verified page title contains 'Python'
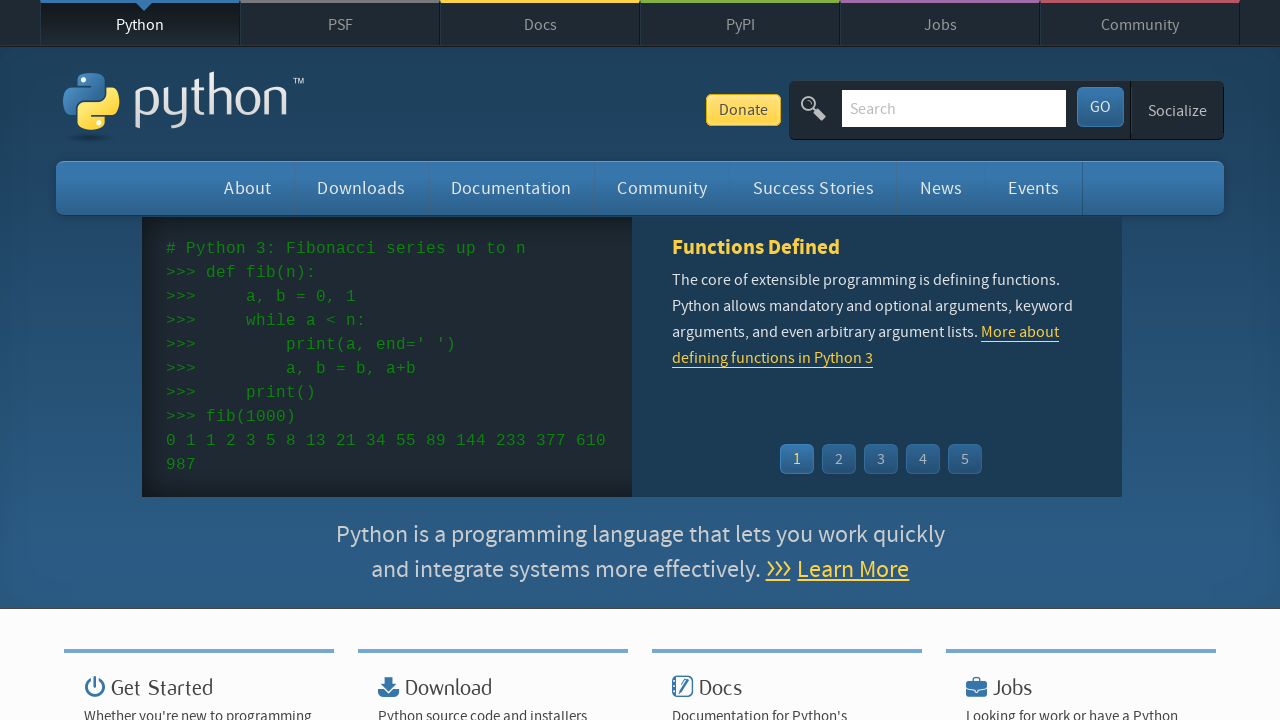

Clicked on the news section at (941, 188) on #news
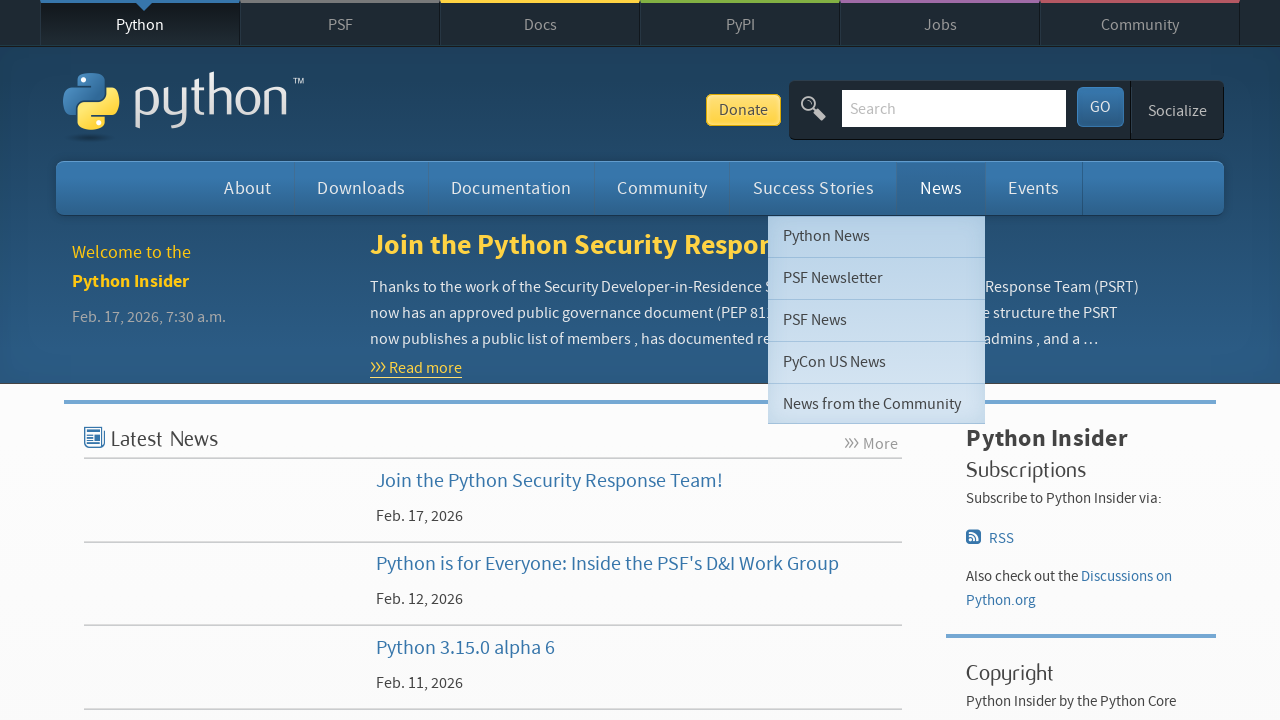

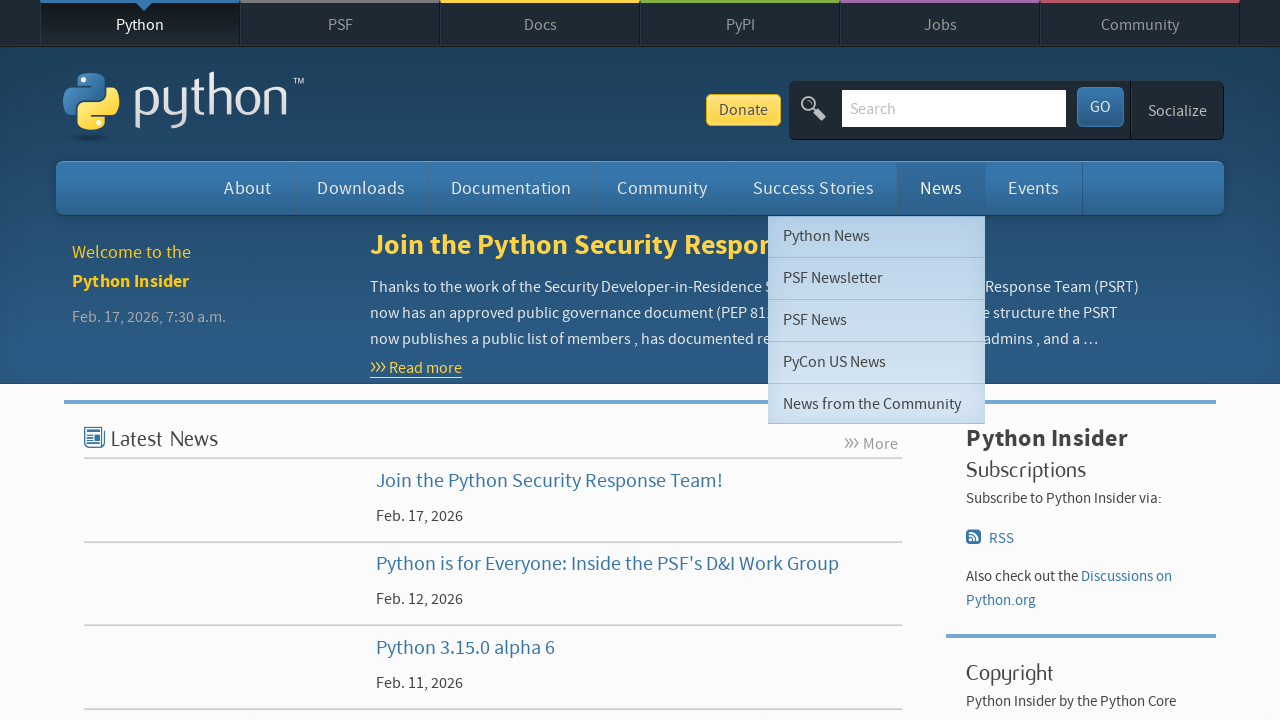